Tests the age form validation by submitting without proper values and verifying error message is shown

Starting URL: https://acctabootcamp.github.io/site/examples/age

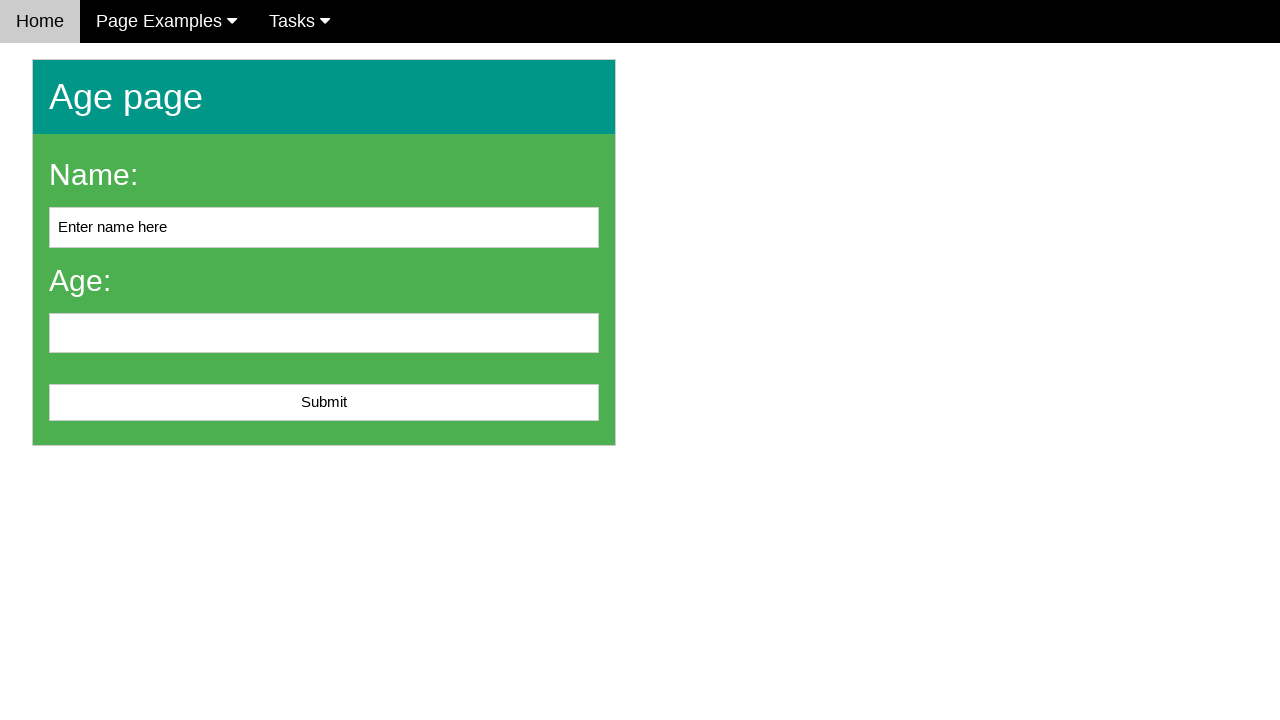

Clicked submit button without entering age value at (324, 403) on #submit
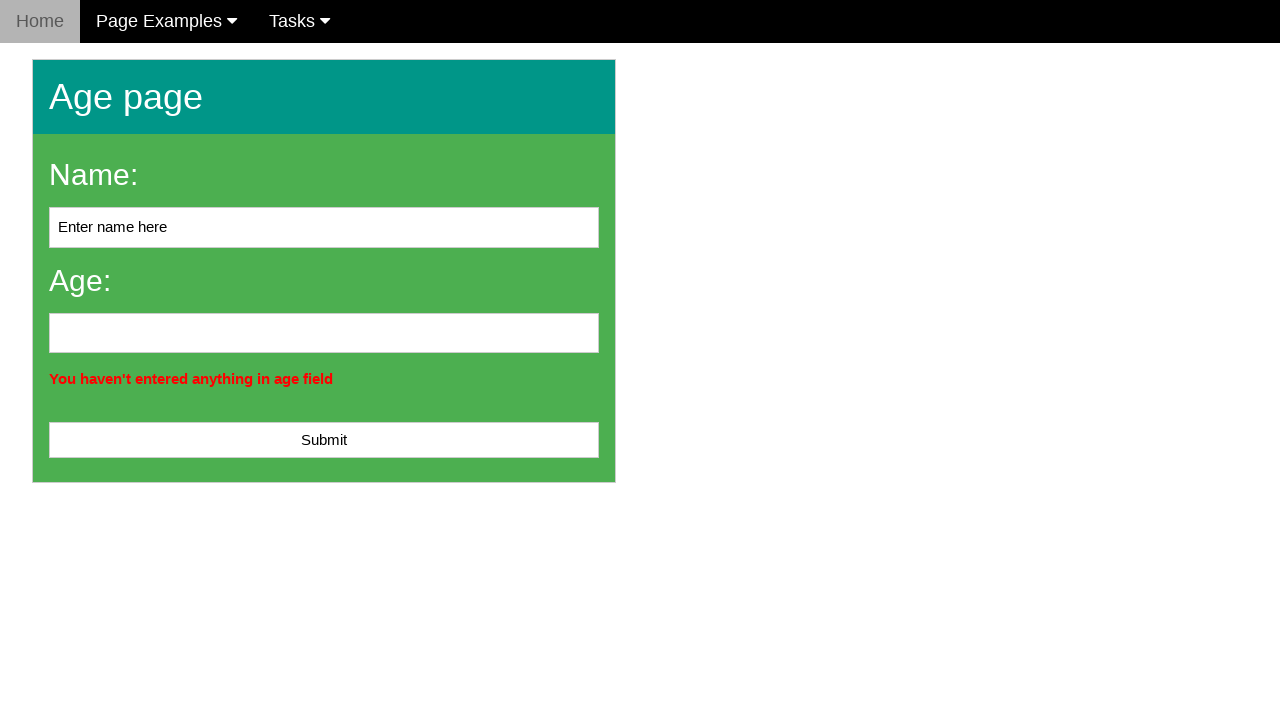

Error message appeared on the page
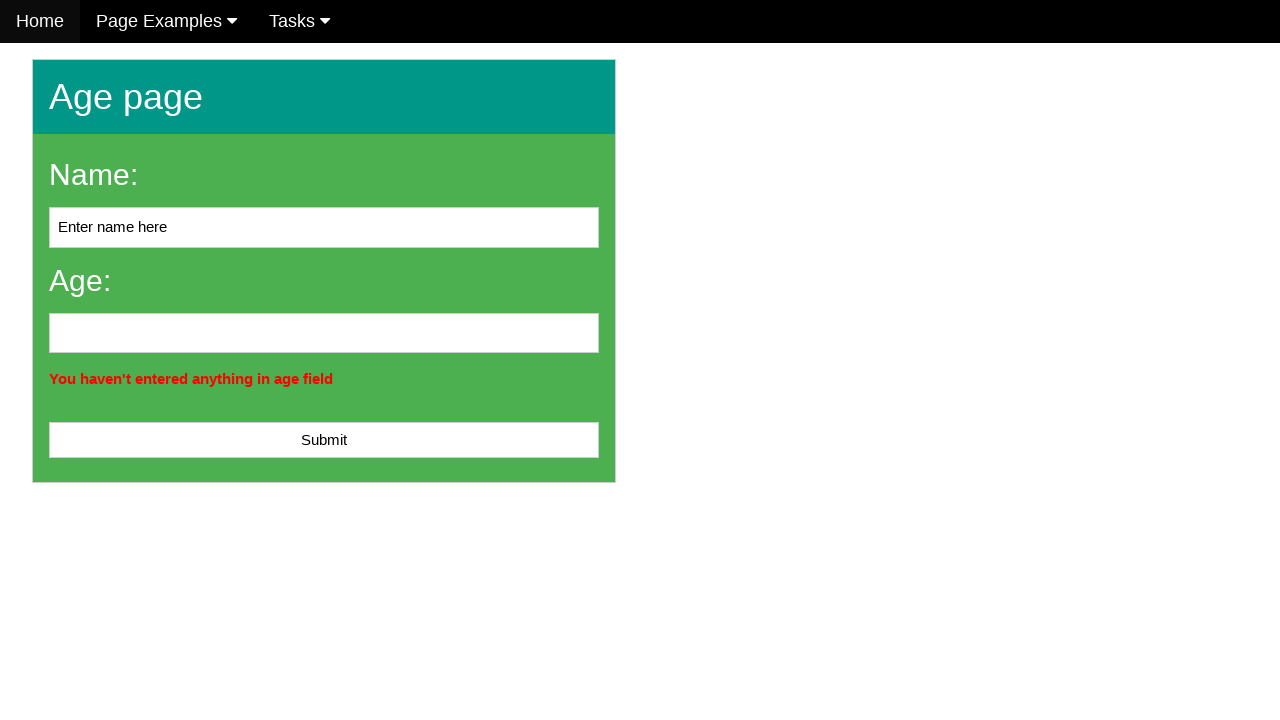

Verified user is still on the age form page (no redirection occurred)
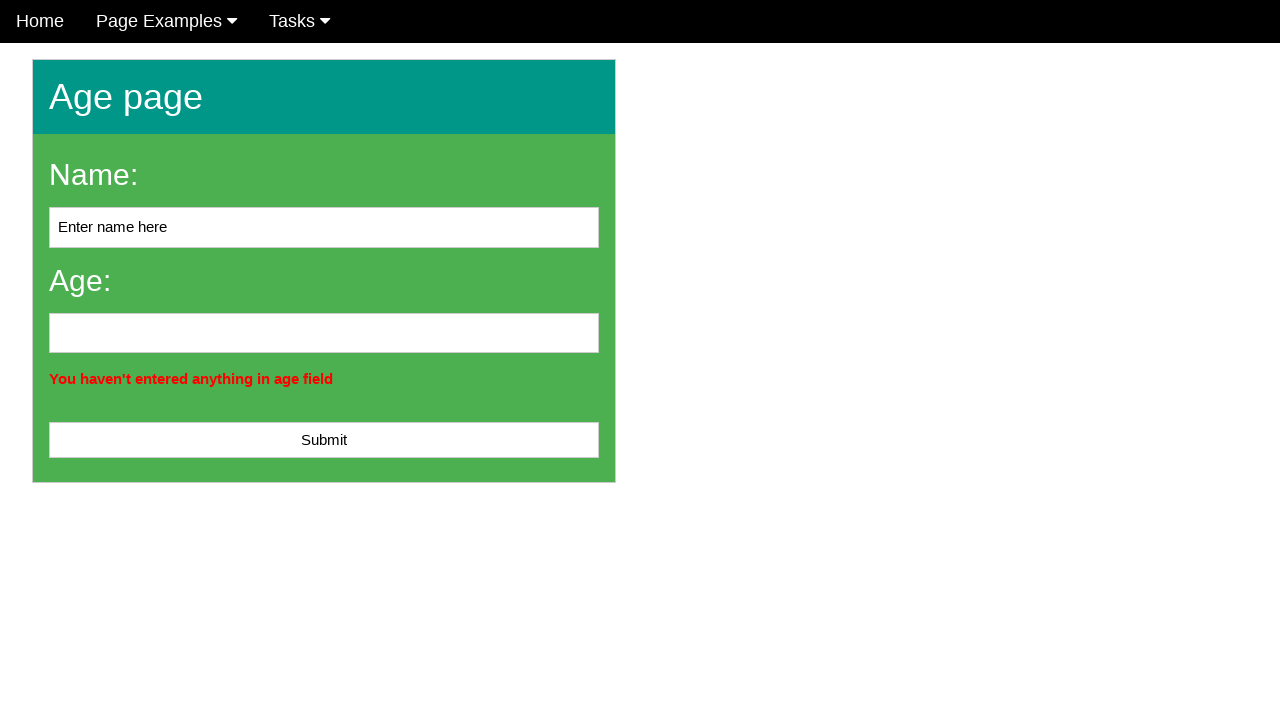

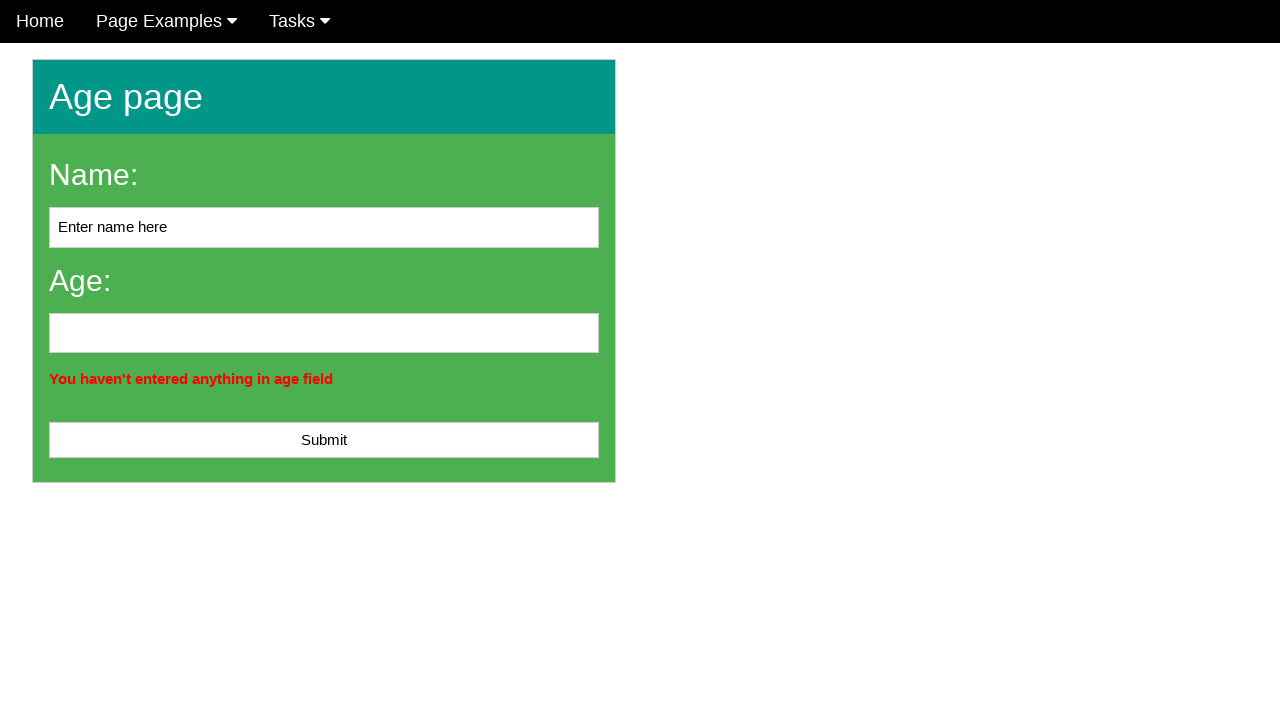